Tests prompt JavaScript alert by clicking the Prompt Alert button, entering a custom message, and accepting it.

Starting URL: https://v1.training-support.net/selenium/javascript-alerts

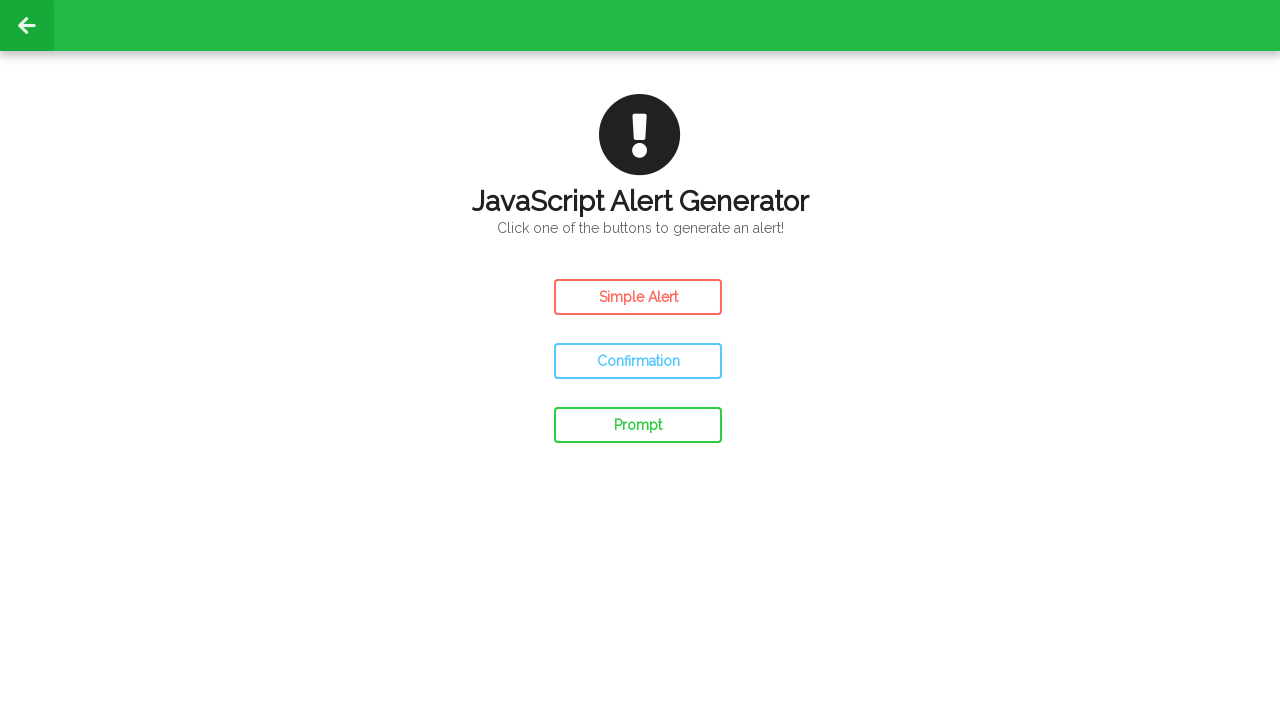

Set up dialog handler to accept prompt with custom message
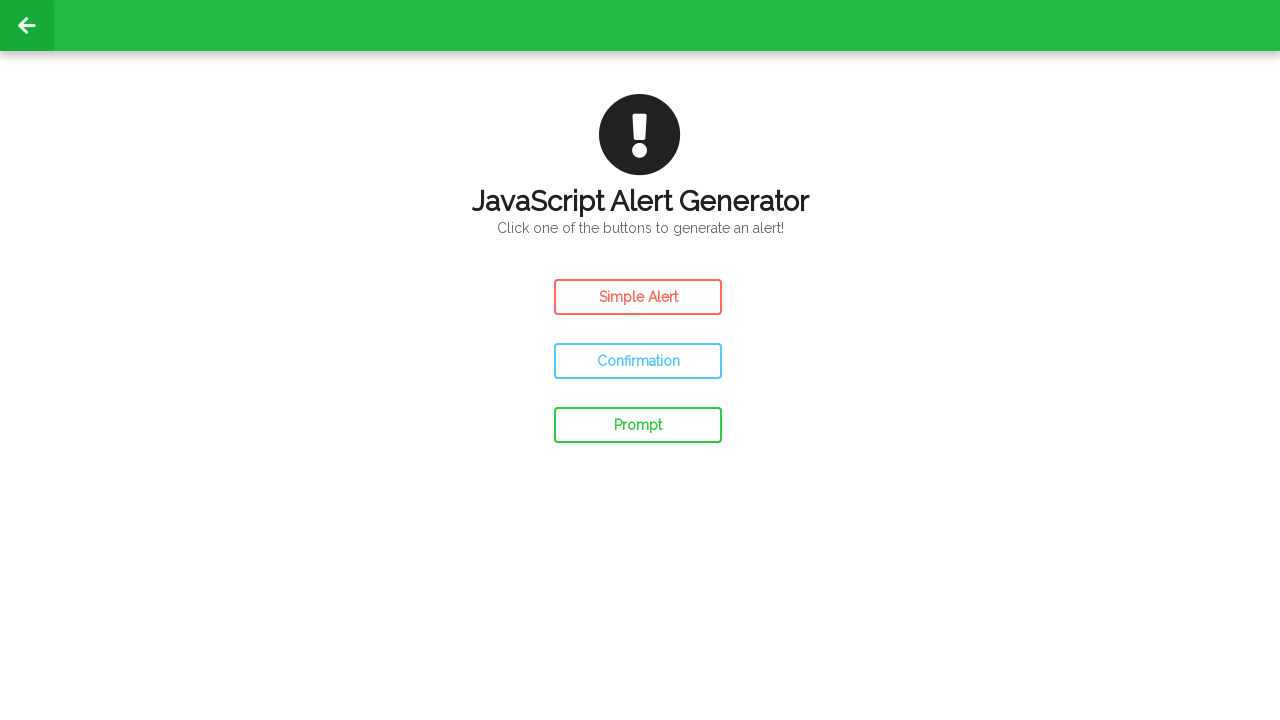

Clicked the Prompt Alert button at (638, 425) on #prompt
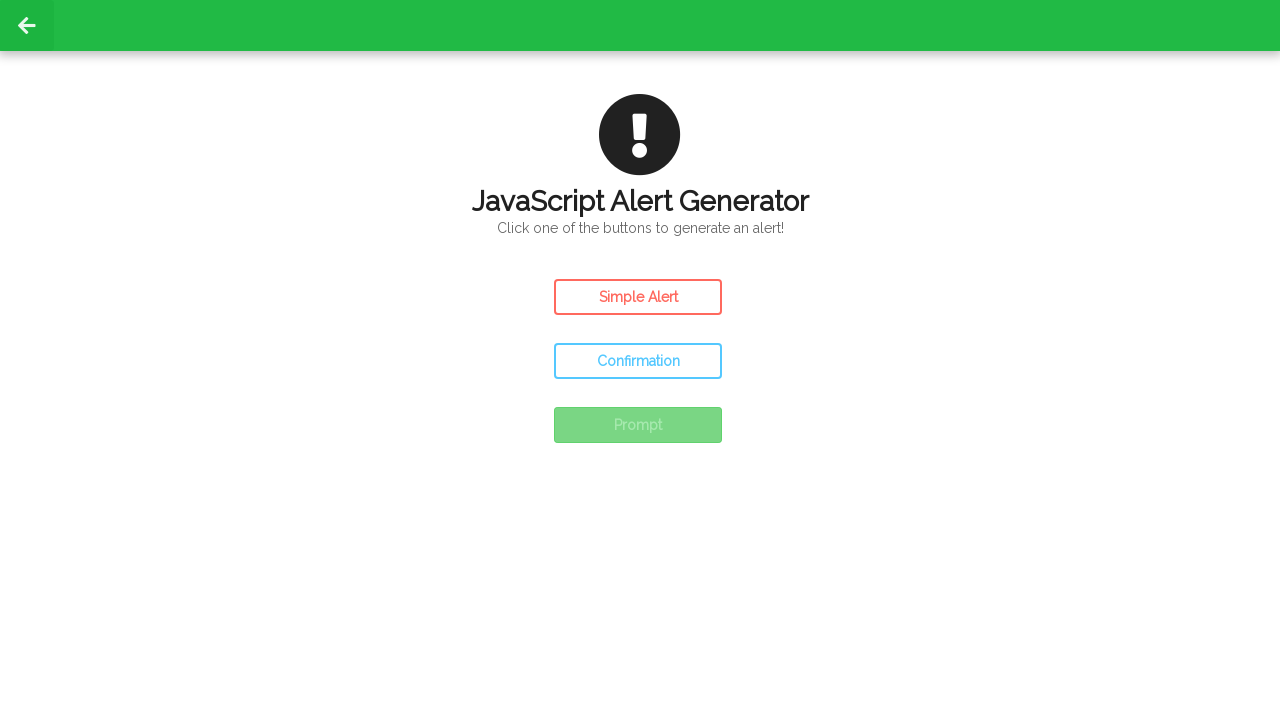

Waited for prompt dialog to be processed
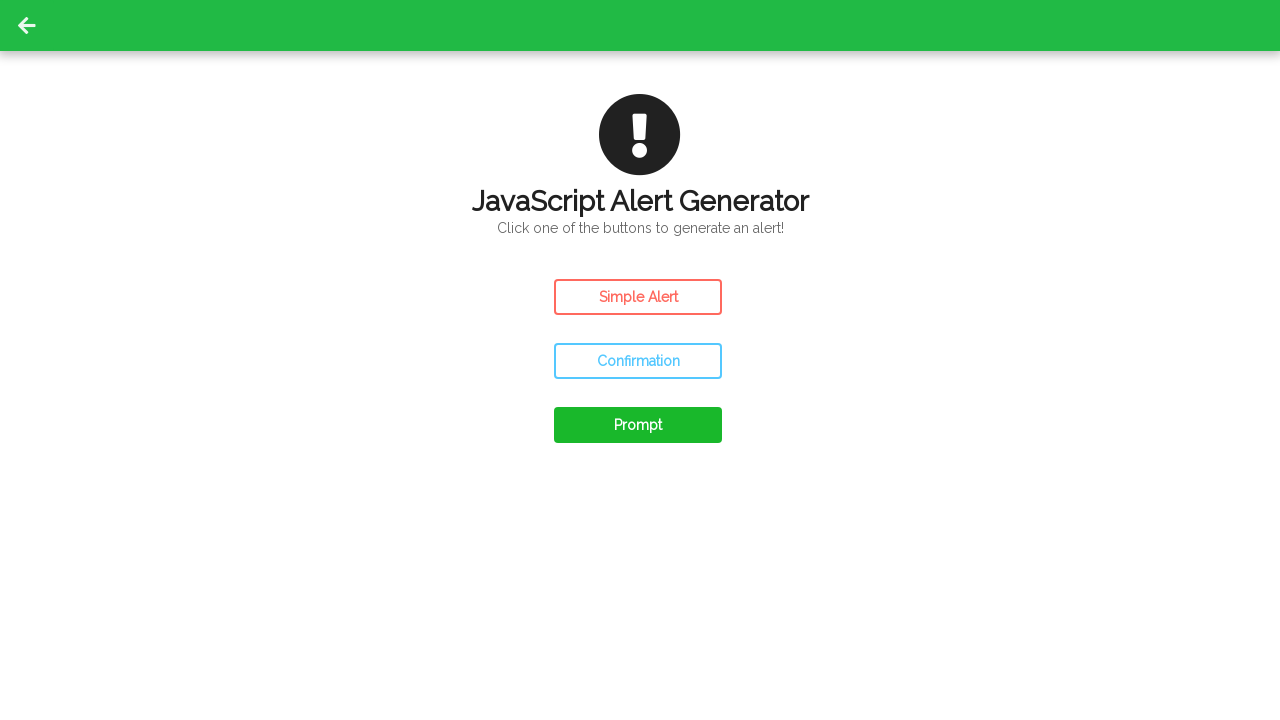

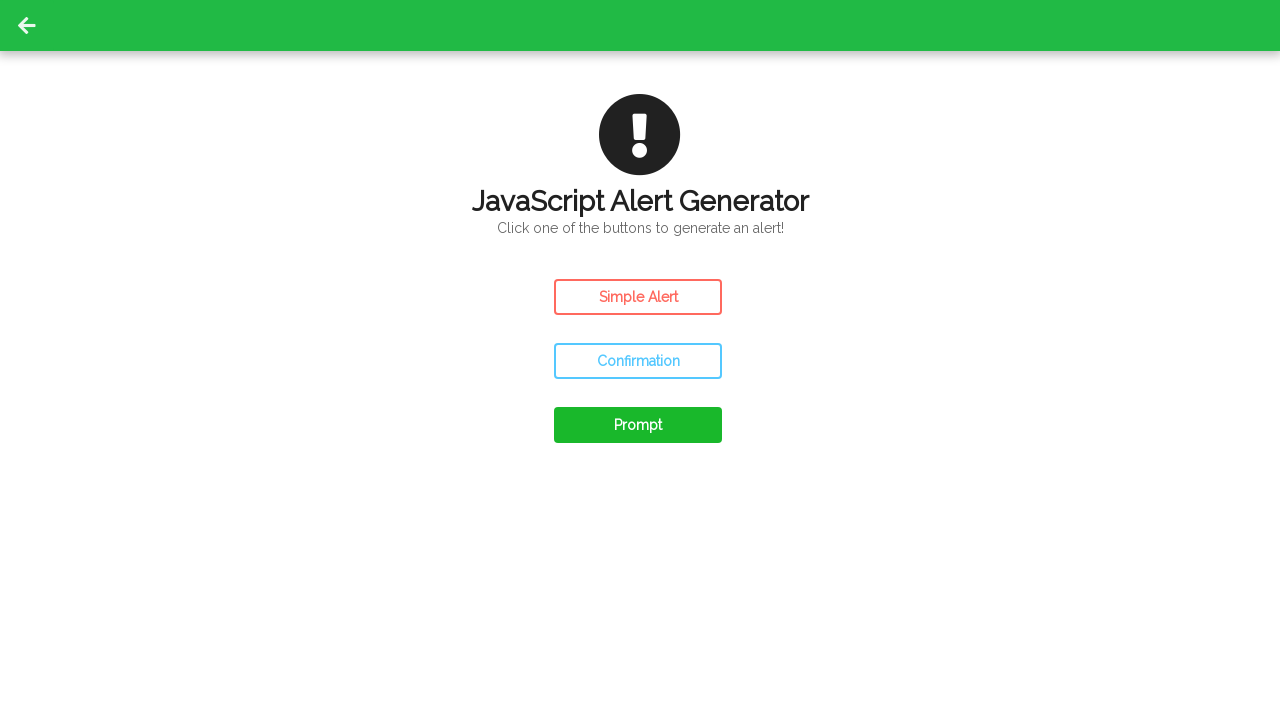